Tests entering a correct numeric value into a number input field and verifies the value is accepted

Starting URL: http://the-internet.herokuapp.com/inputs

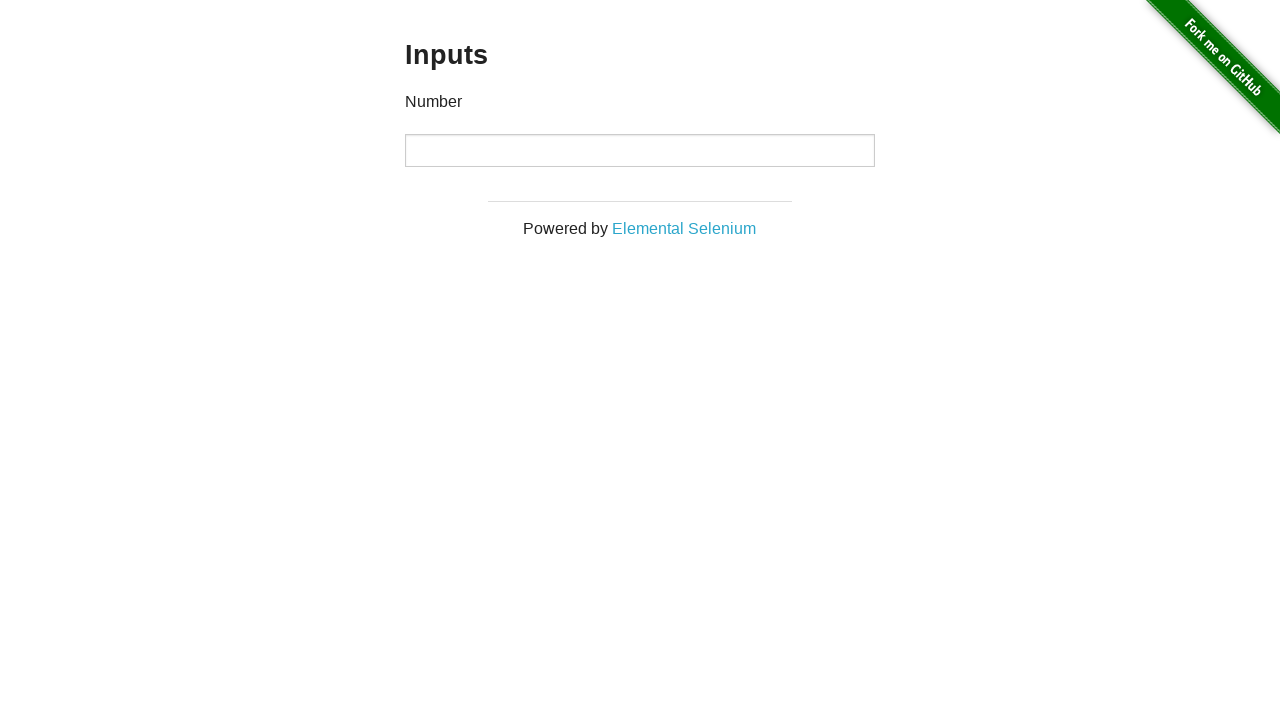

Filled number input field with value '12' on input[type='number']
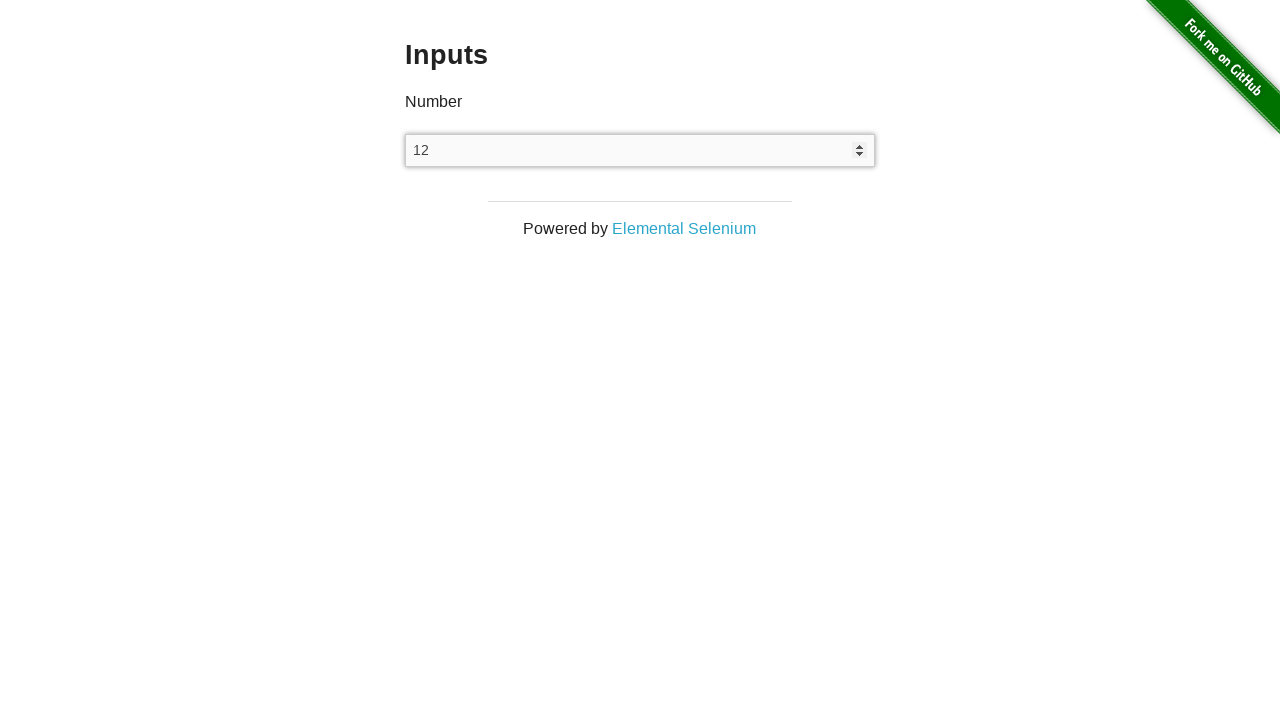

Verified that the number input field contains the correct value '12'
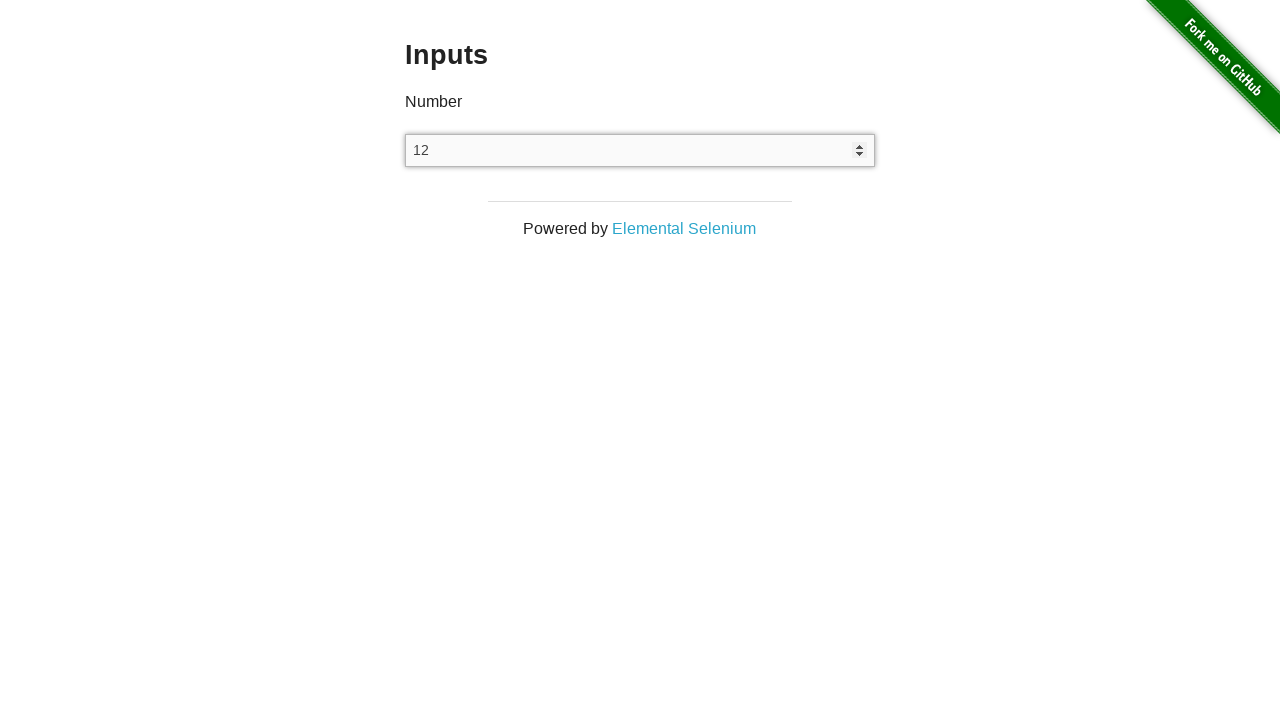

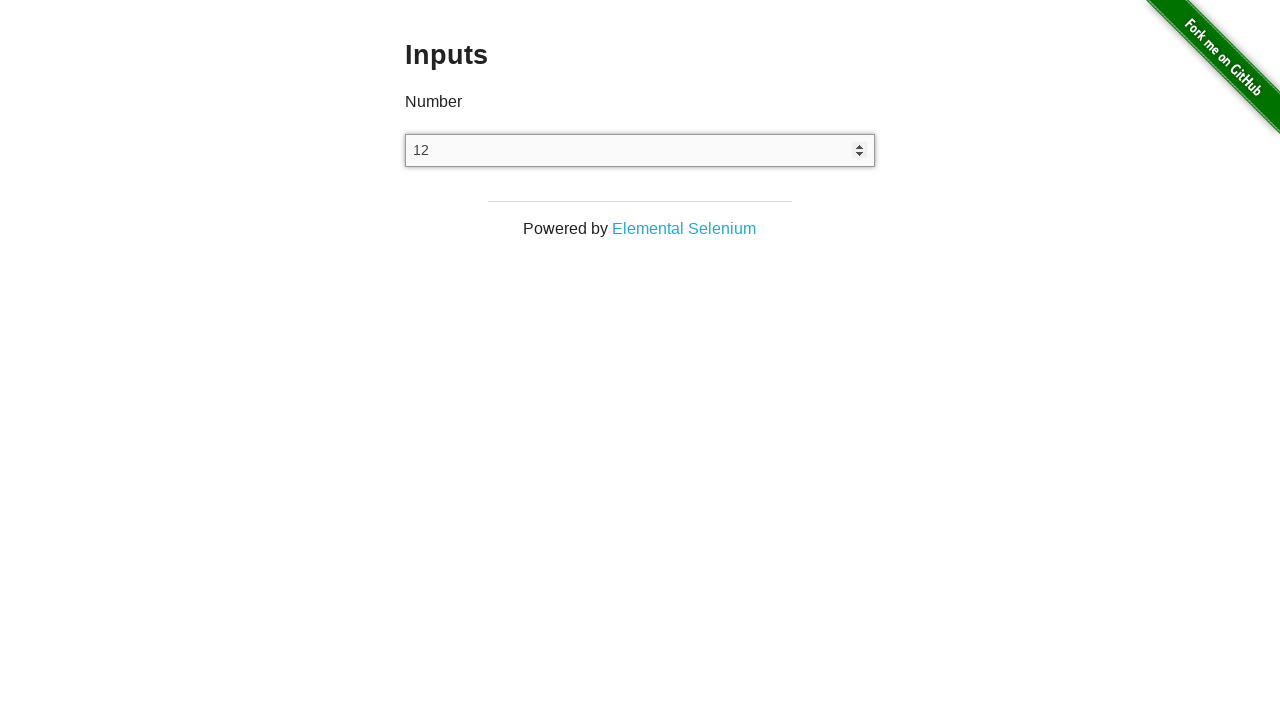